Fills out a practice form with personal information including name, email, mobile number, date of birth, subjects, hobbies, and address

Starting URL: https://demoqa.com/automation-practice-form

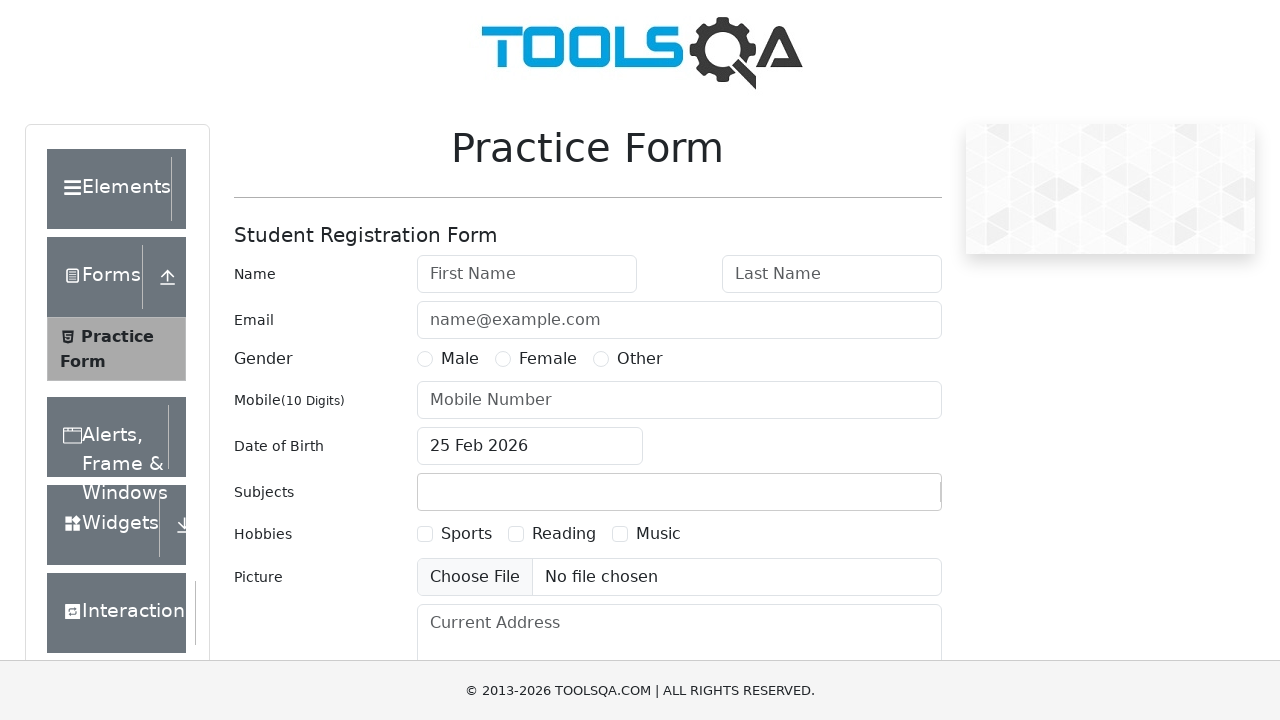

Filled first name field with 'Ronaldo' on #firstName
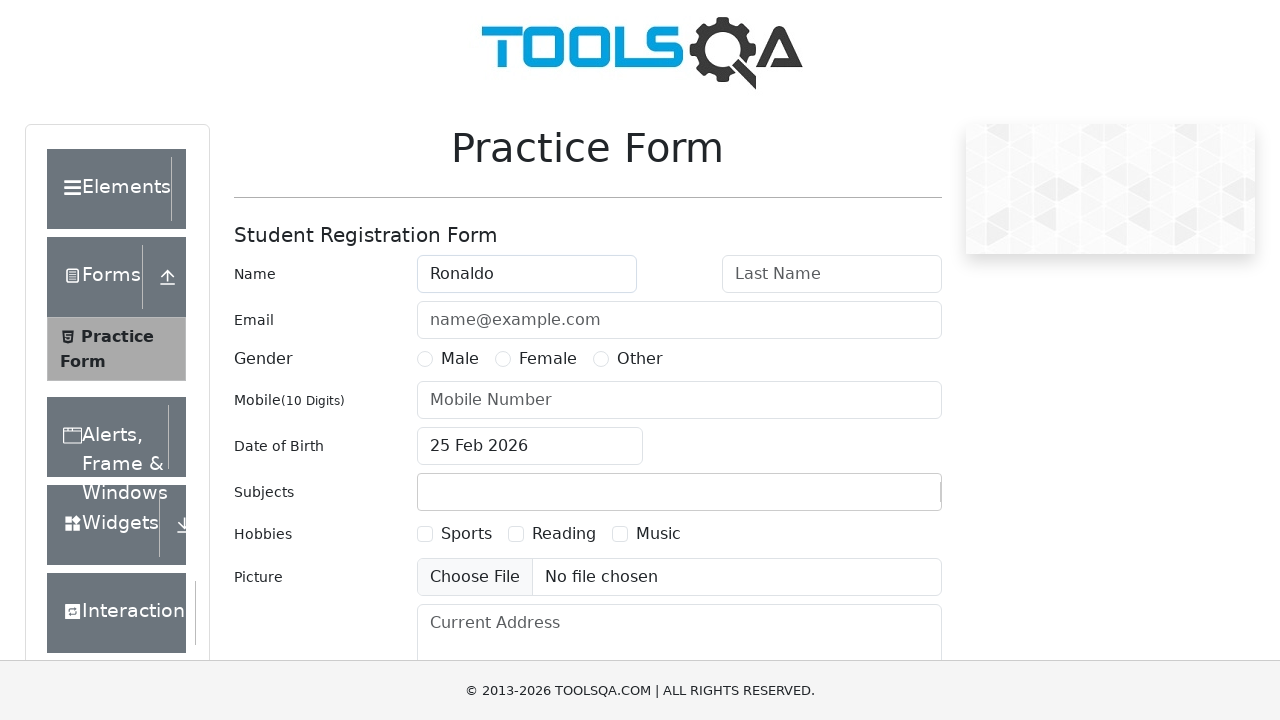

Filled last name field with 'Marques' on #lastName
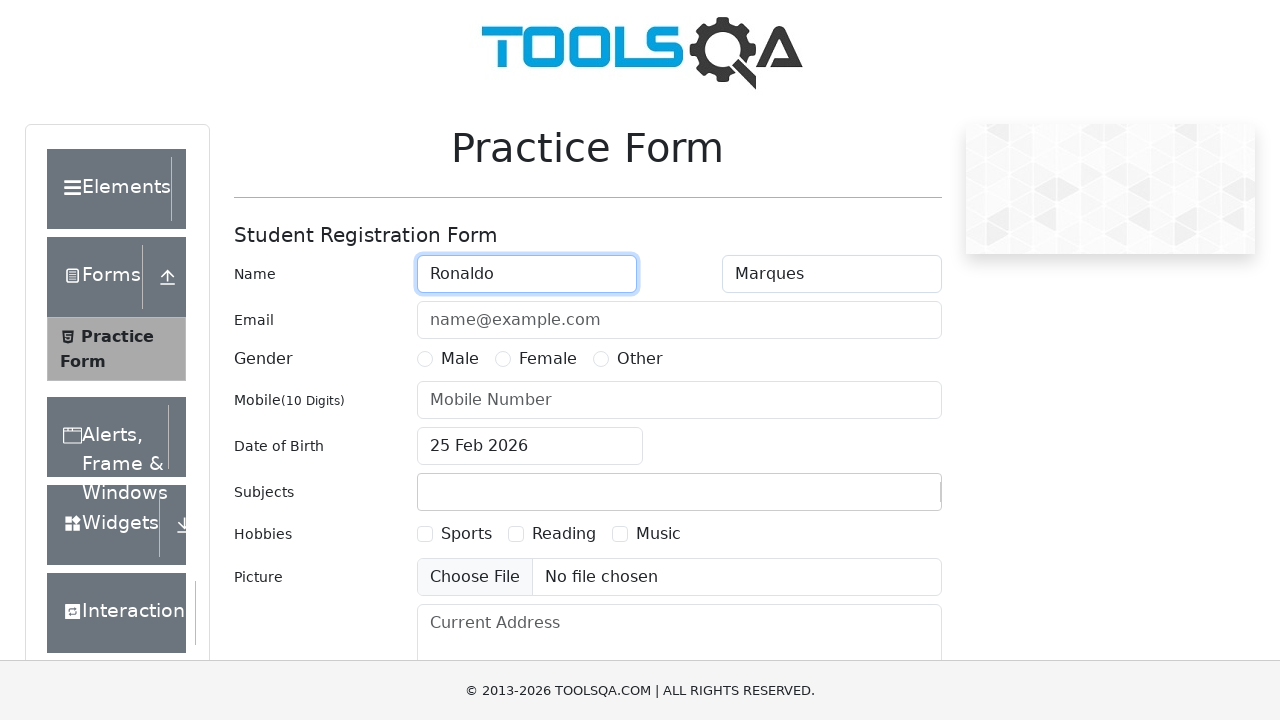

Filled email field with 'testuser347@example.com' on #userEmail
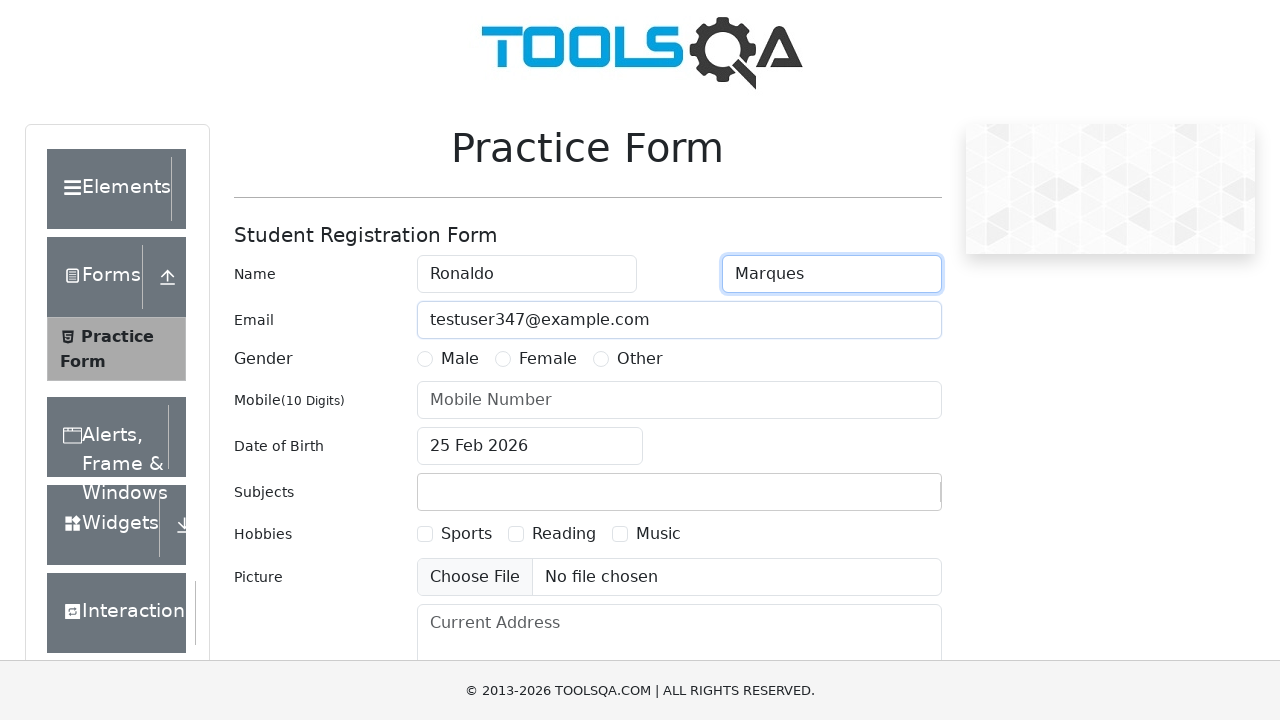

Filled mobile number field with '9156498952' on #userNumber
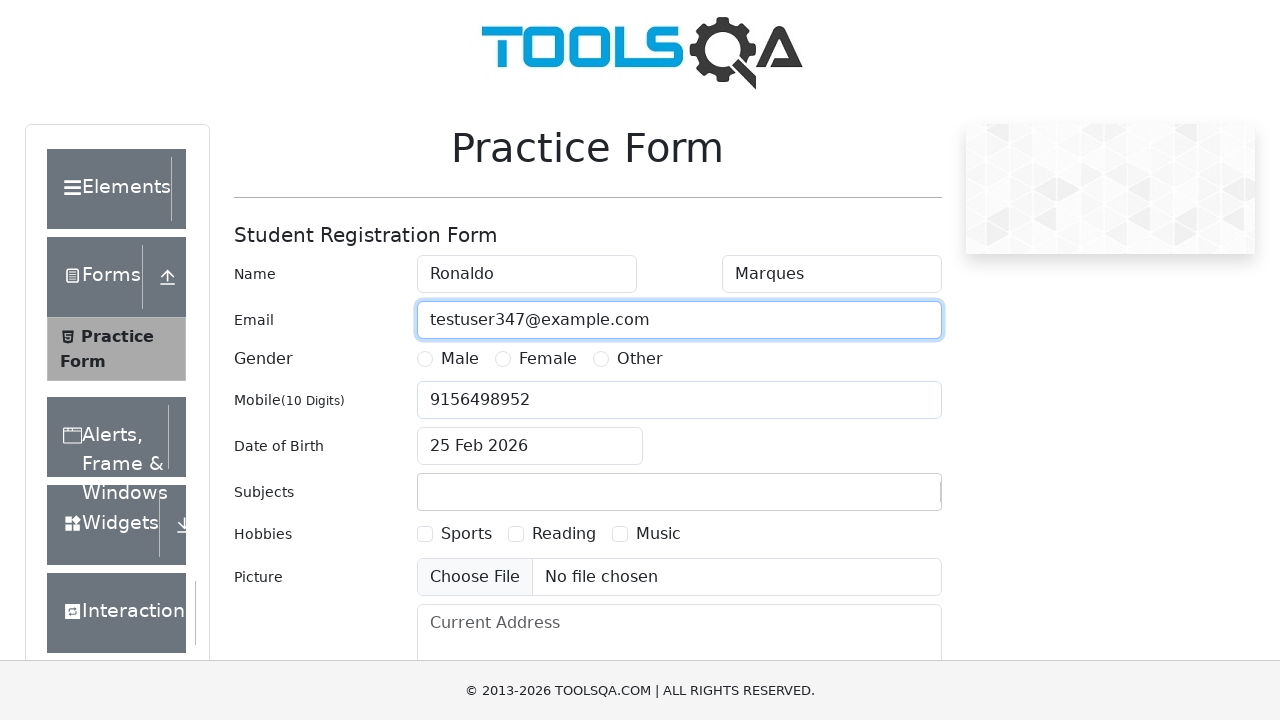

Filled date of birth field with '15 Mar 1995' on #dateOfBirthInput
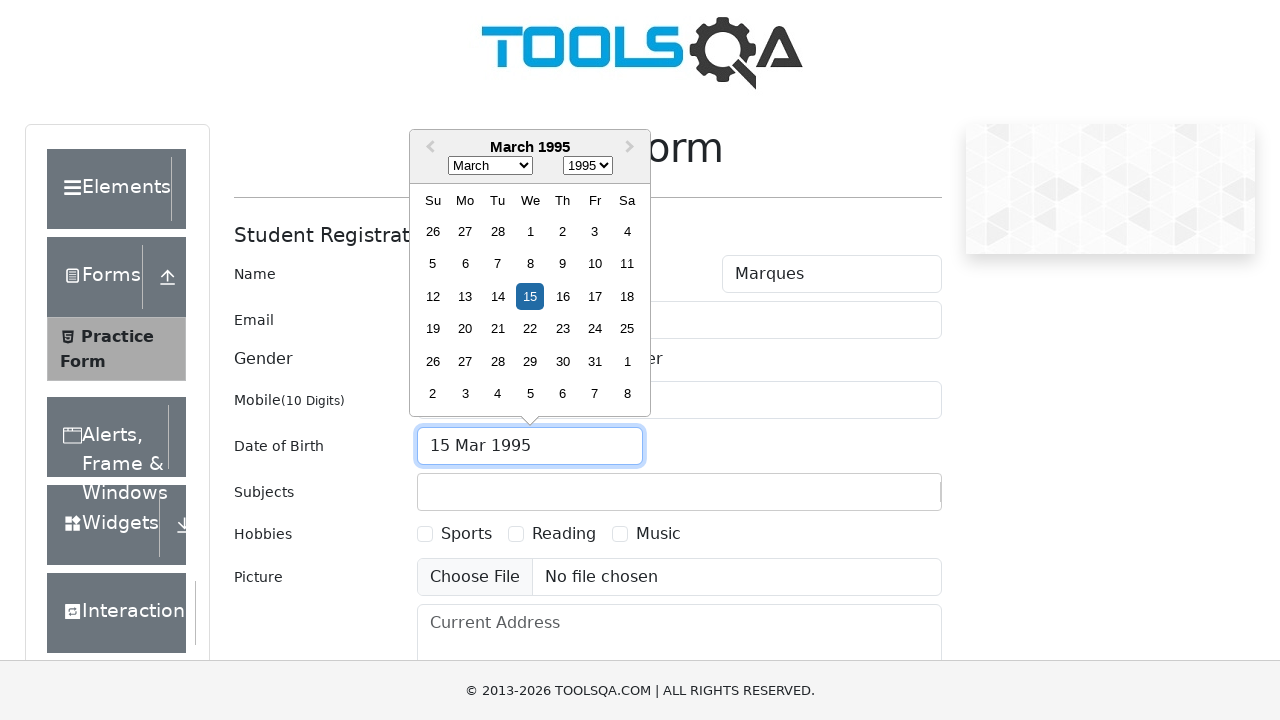

Filled subjects field with 'Mathematics, Computer Science, English' on #subjectsInput
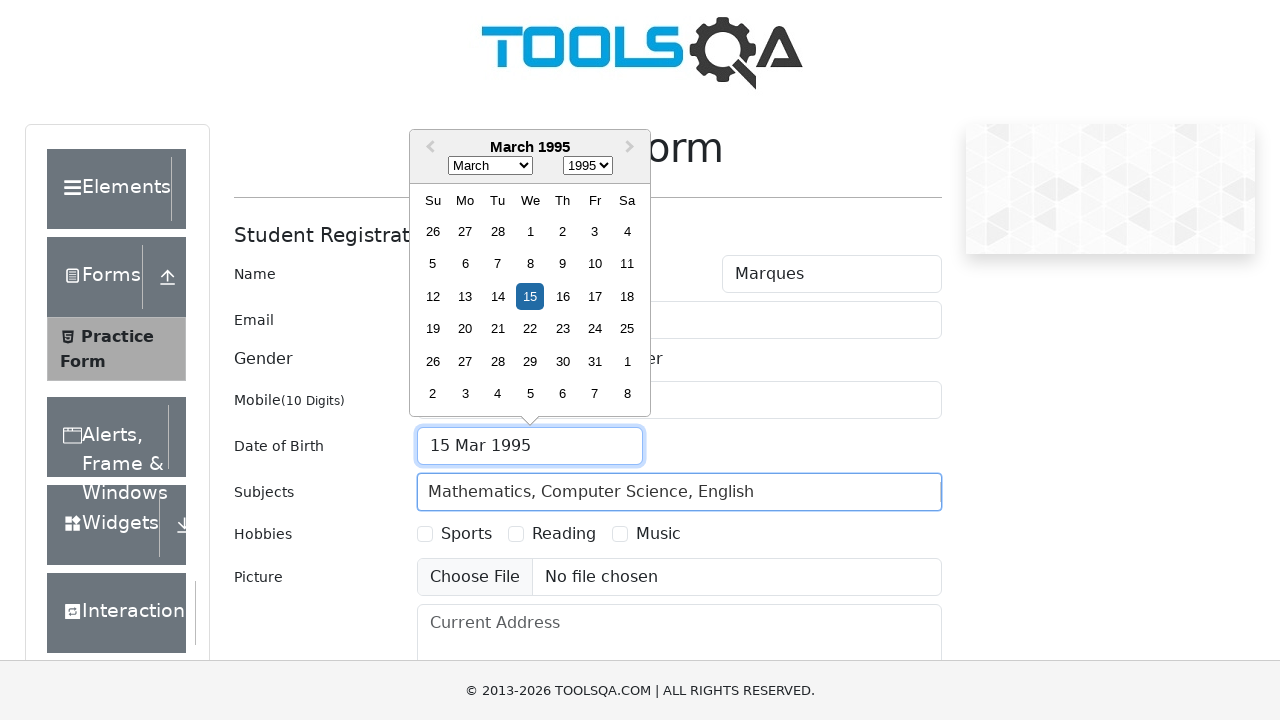

Filled current address field with '123 Test Street, Sample City, Test Country' on #currentAddress
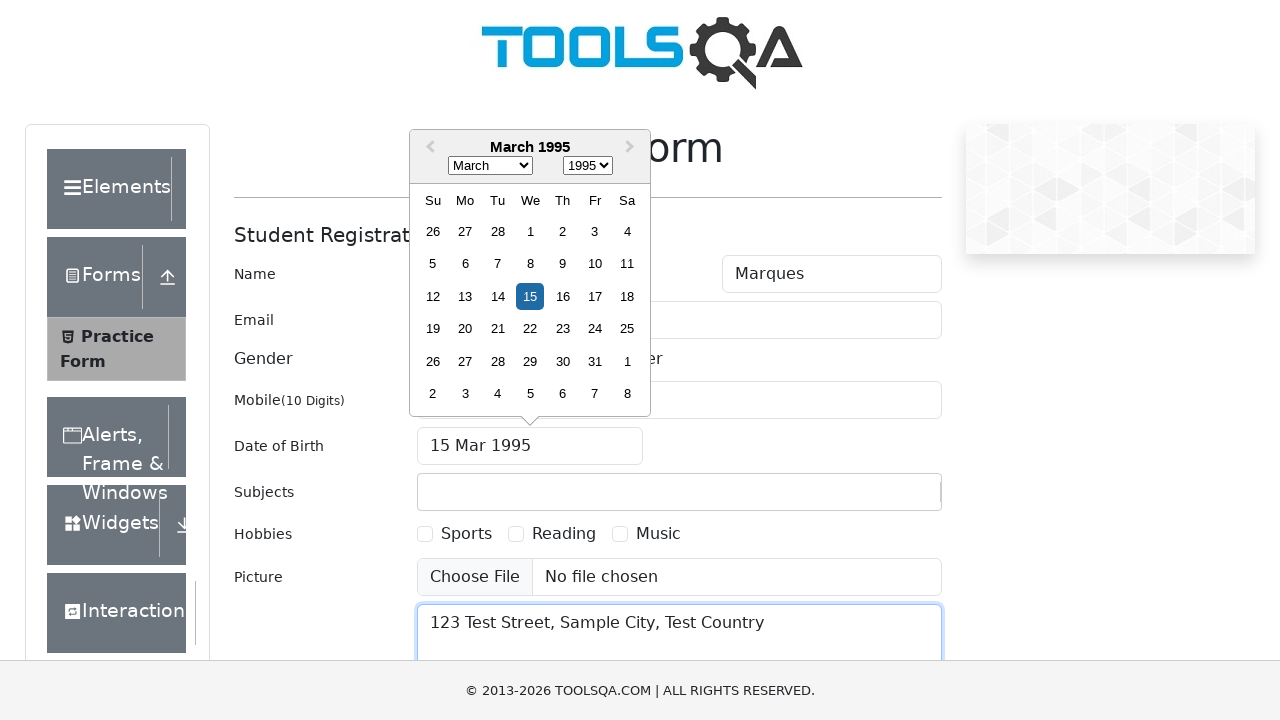

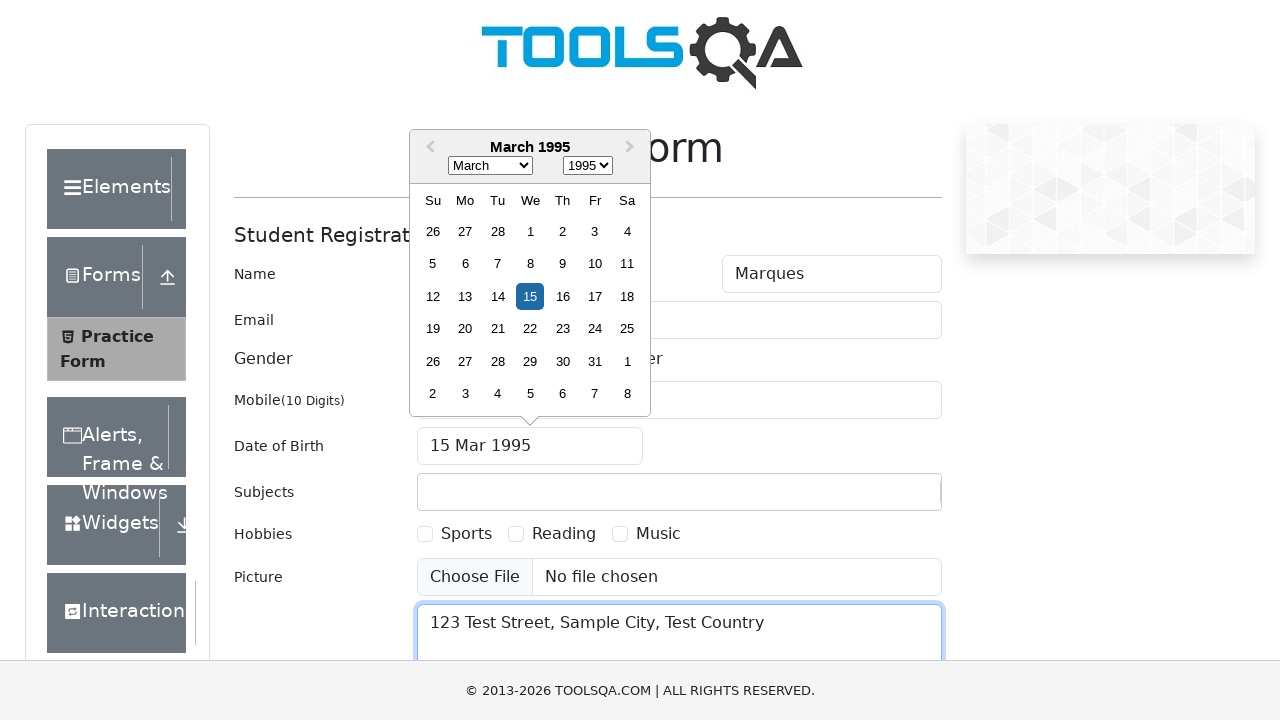